Tests dropdown menu selection using different methods - by text, index, and value

Starting URL: https://demoqa.com/select-menu

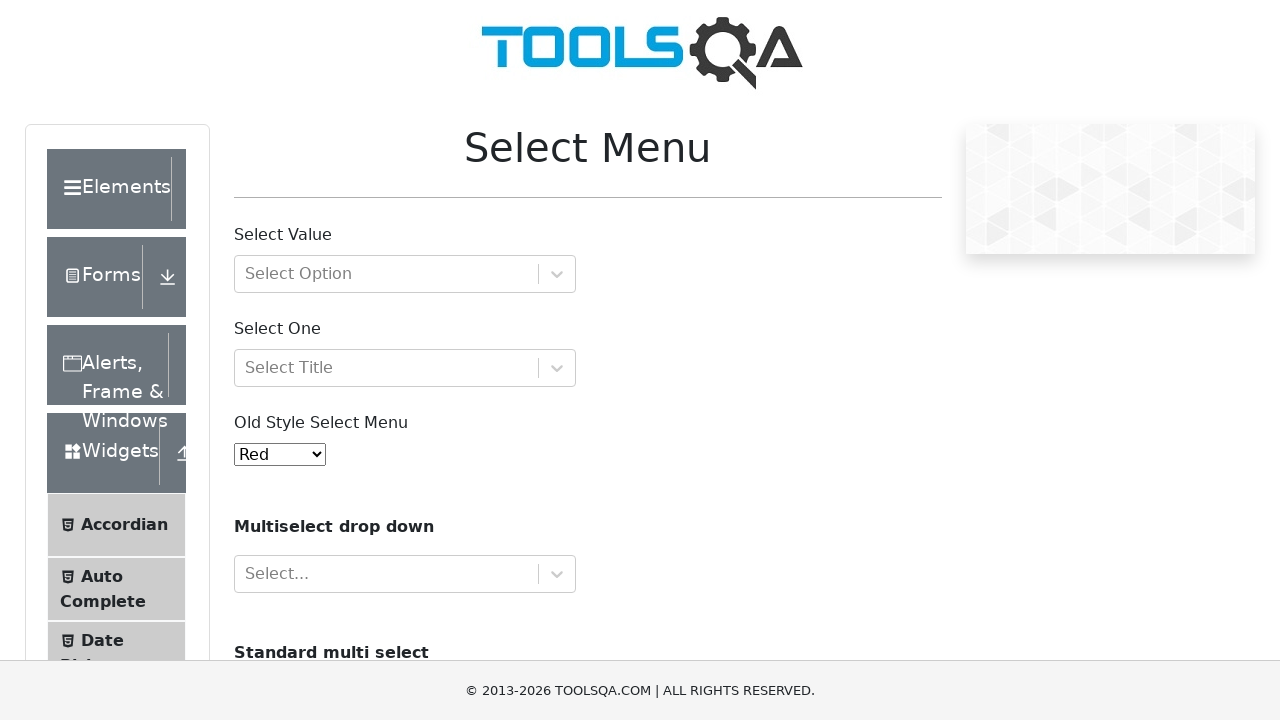

Located dropdown menu with id 'oldSelectMenu'
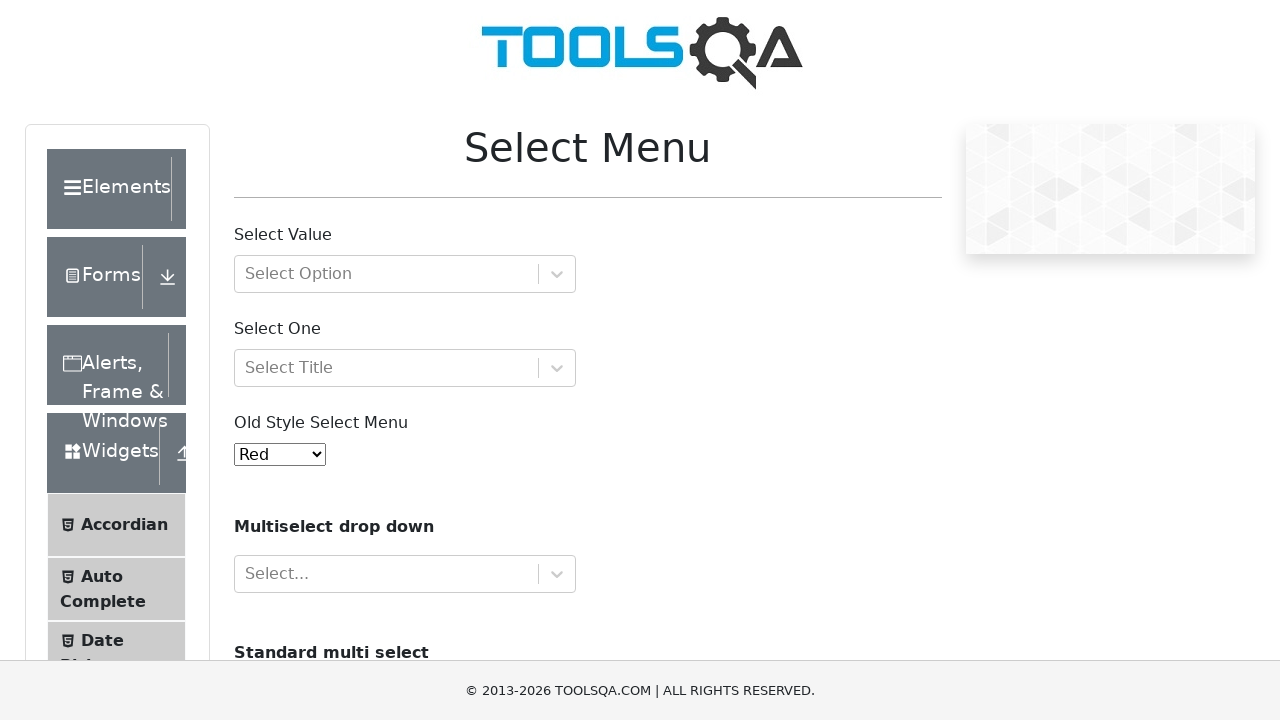

Selected dropdown option by text 'Red' on xpath=//select[@id='oldSelectMenu']
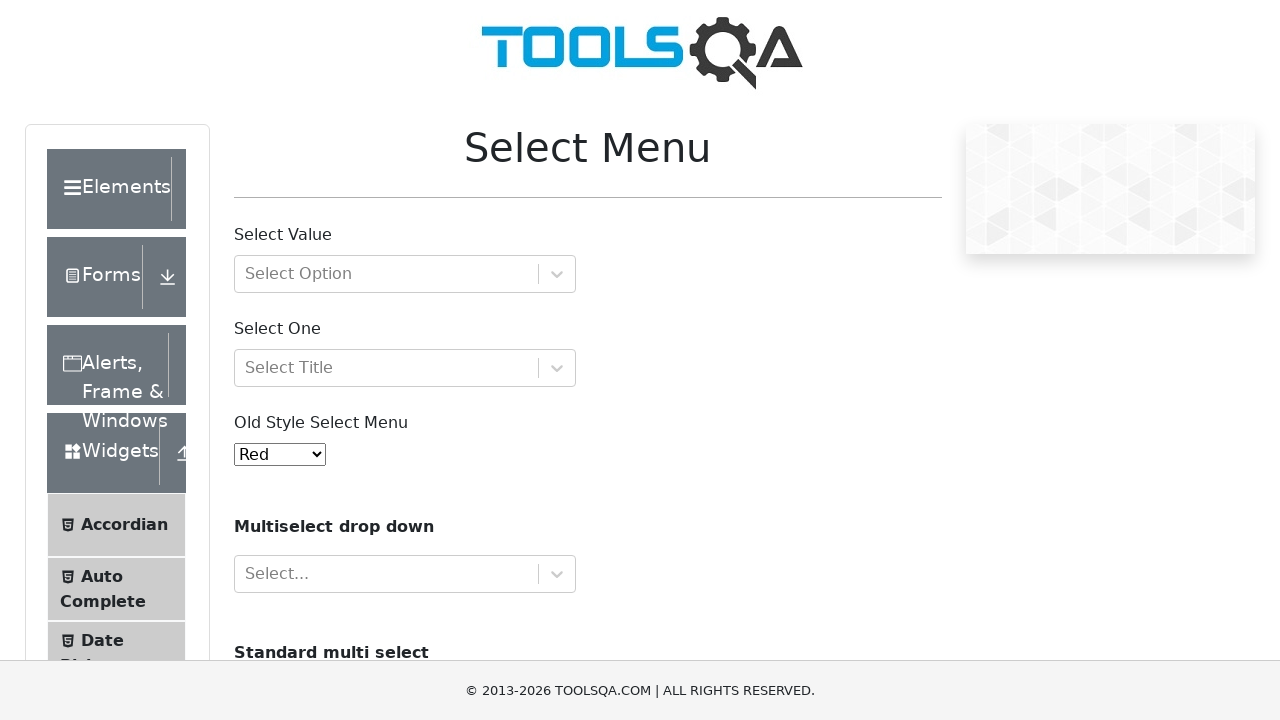

Waited 1000ms after selecting 'Red'
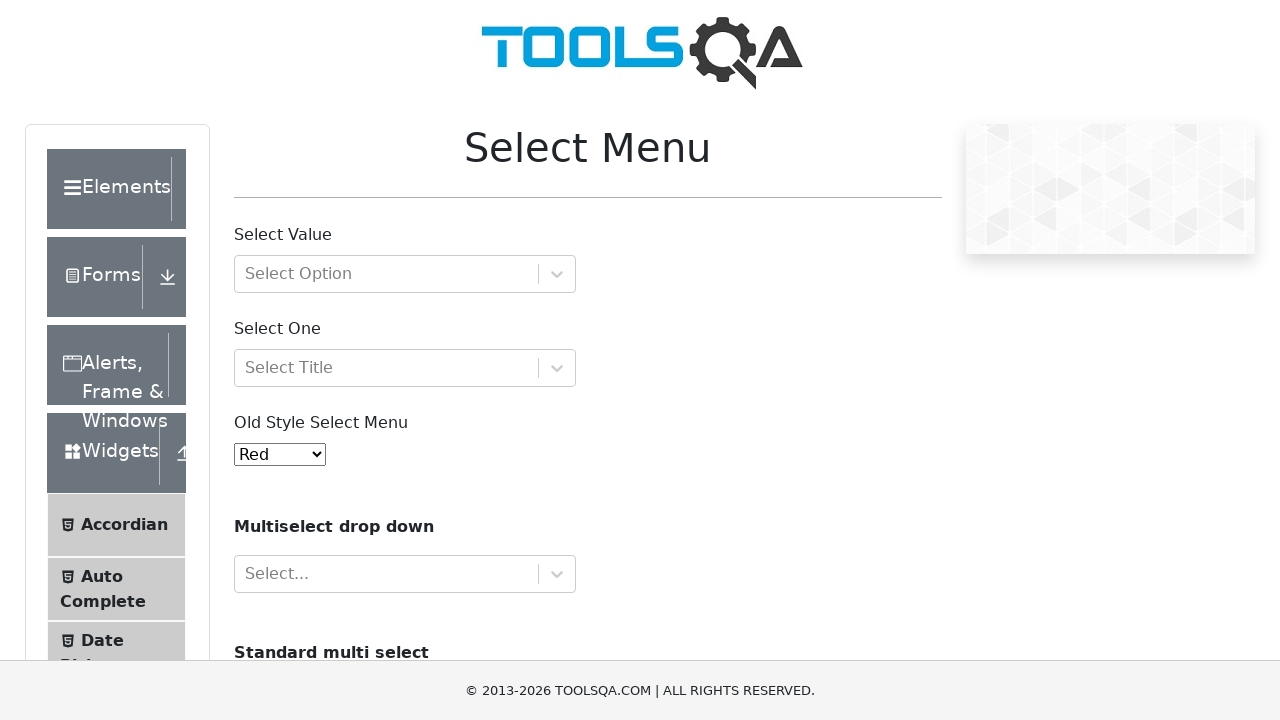

Selected dropdown option by index 5 on xpath=//select[@id='oldSelectMenu']
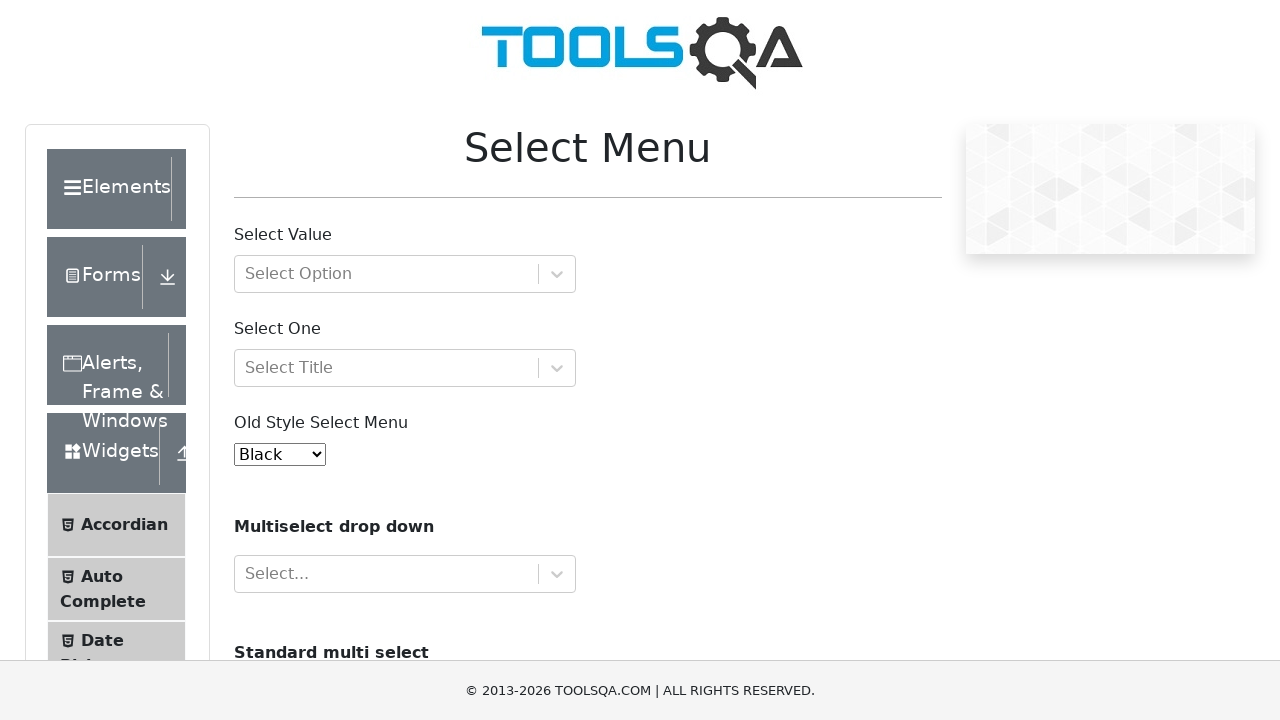

Waited 1000ms after selecting by index
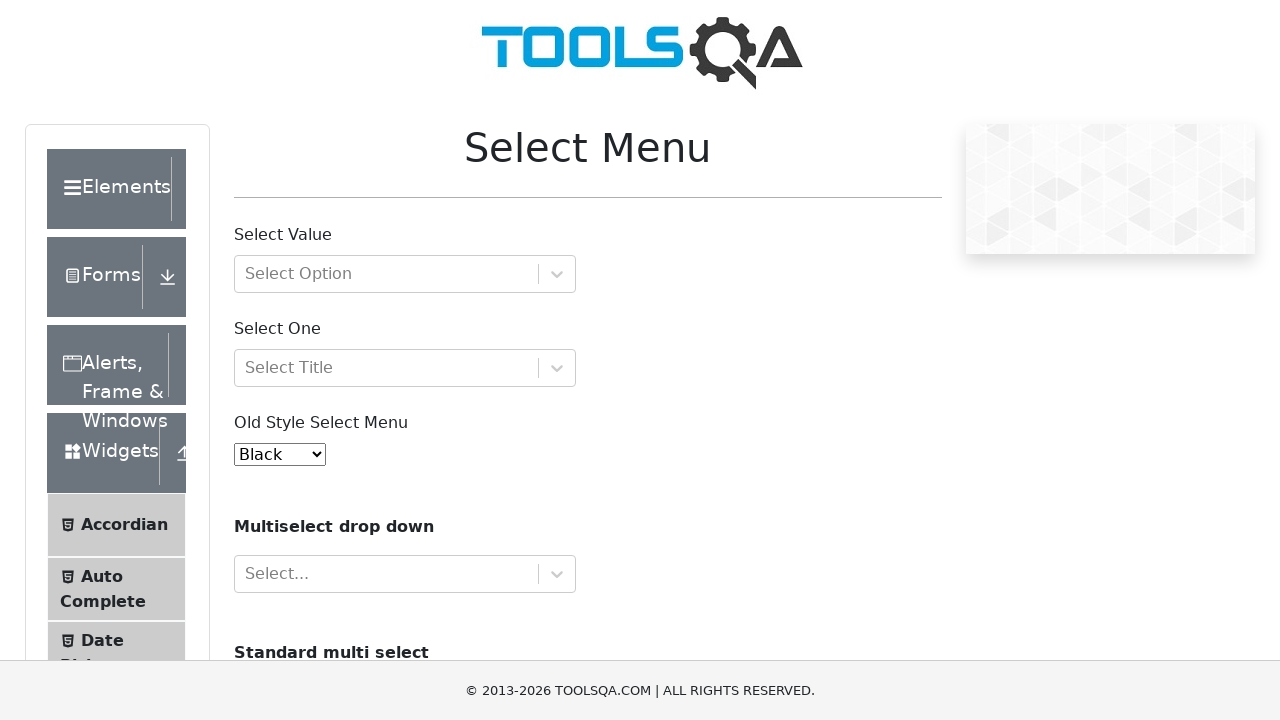

Selected dropdown option by value '10' on xpath=//select[@id='oldSelectMenu']
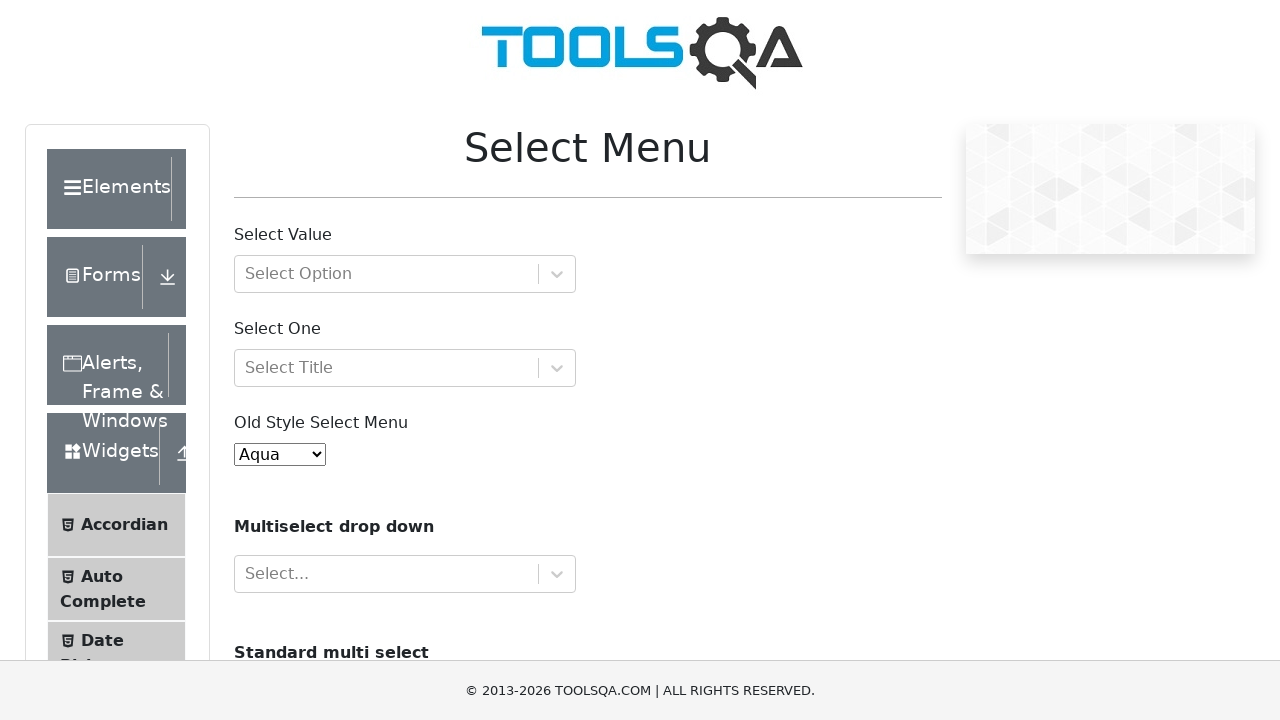

Waited 1000ms after selecting by value
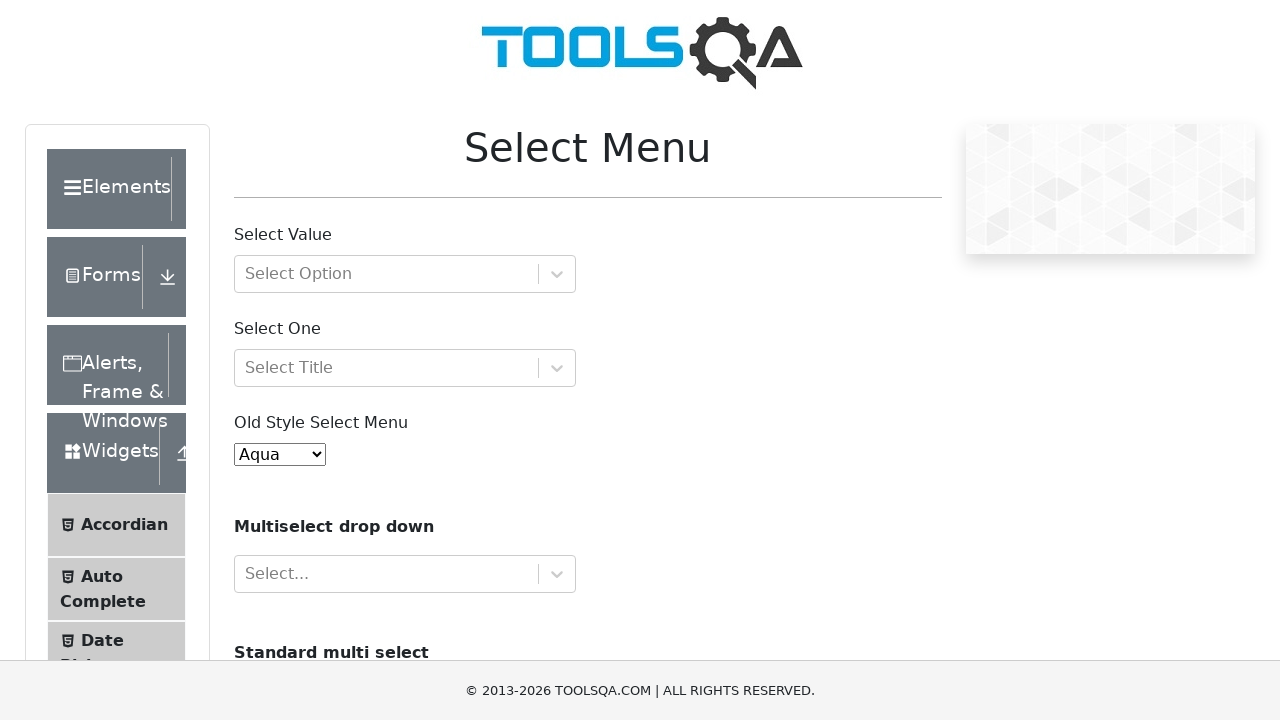

Retrieved all dropdown options
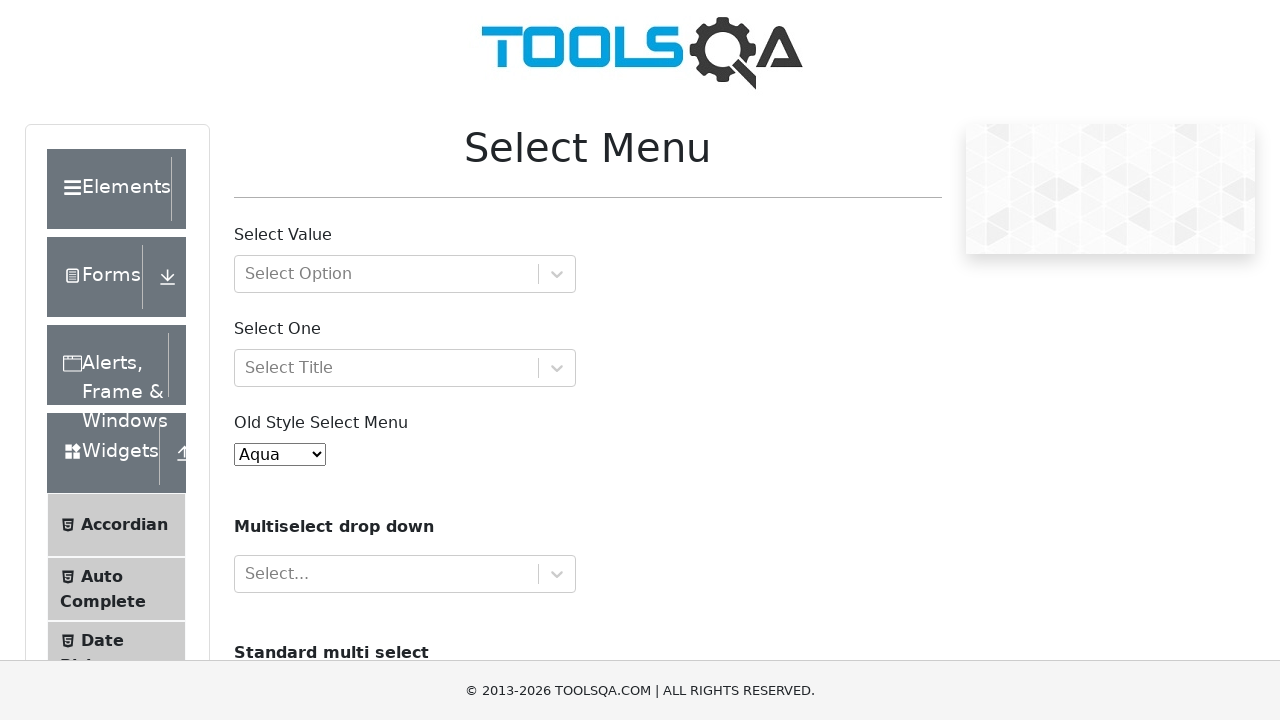

Selected dropdown option 'Red' on xpath=//select[@id='oldSelectMenu']
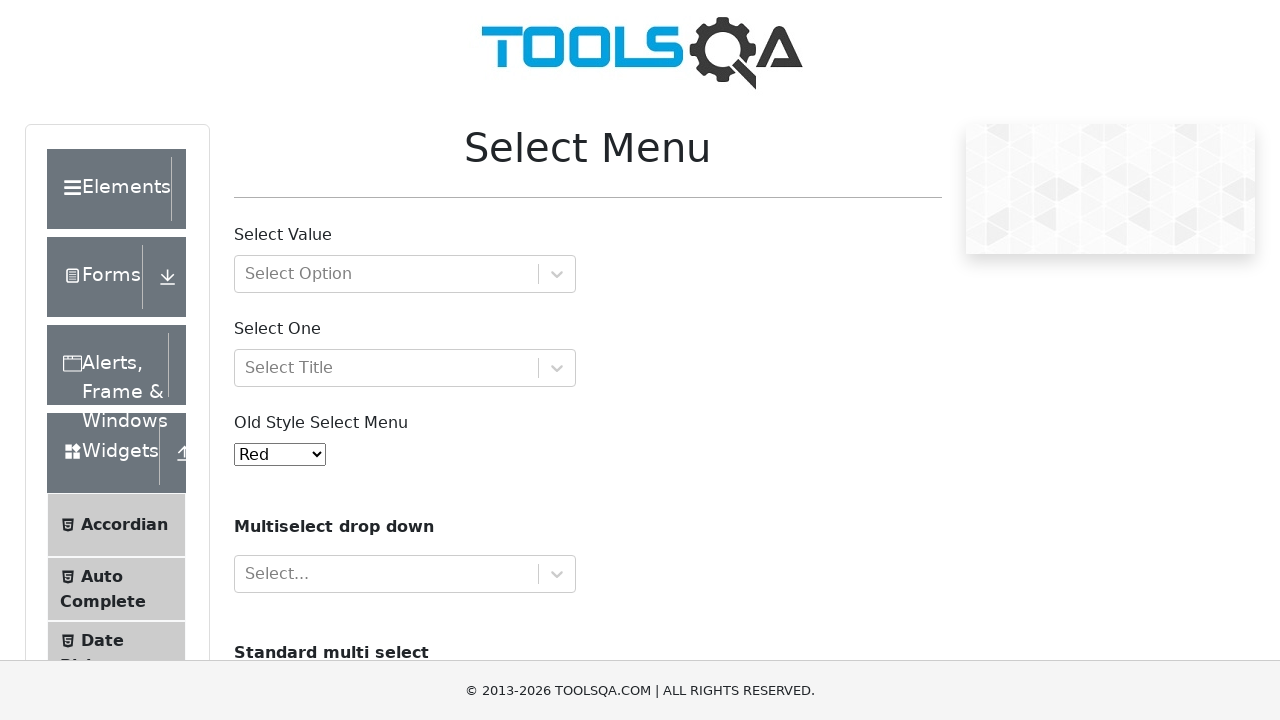

Selected dropdown option 'Blue' on xpath=//select[@id='oldSelectMenu']
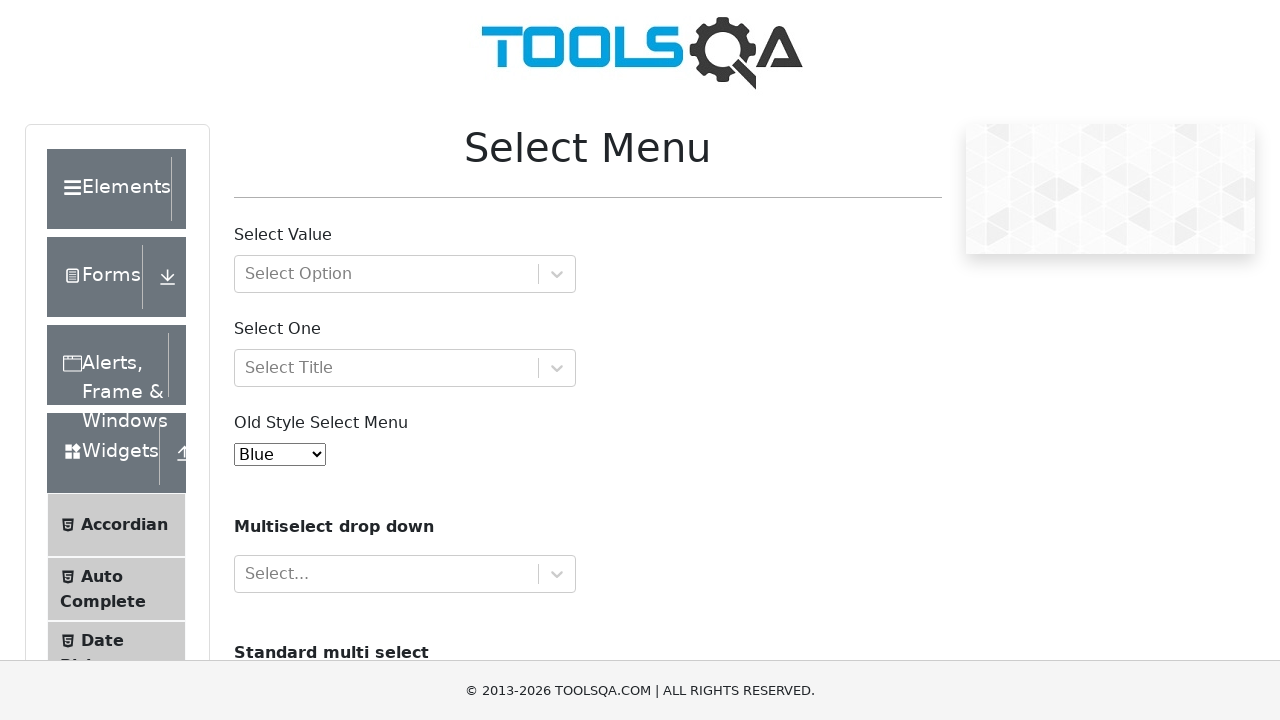

Selected dropdown option 'Green' on xpath=//select[@id='oldSelectMenu']
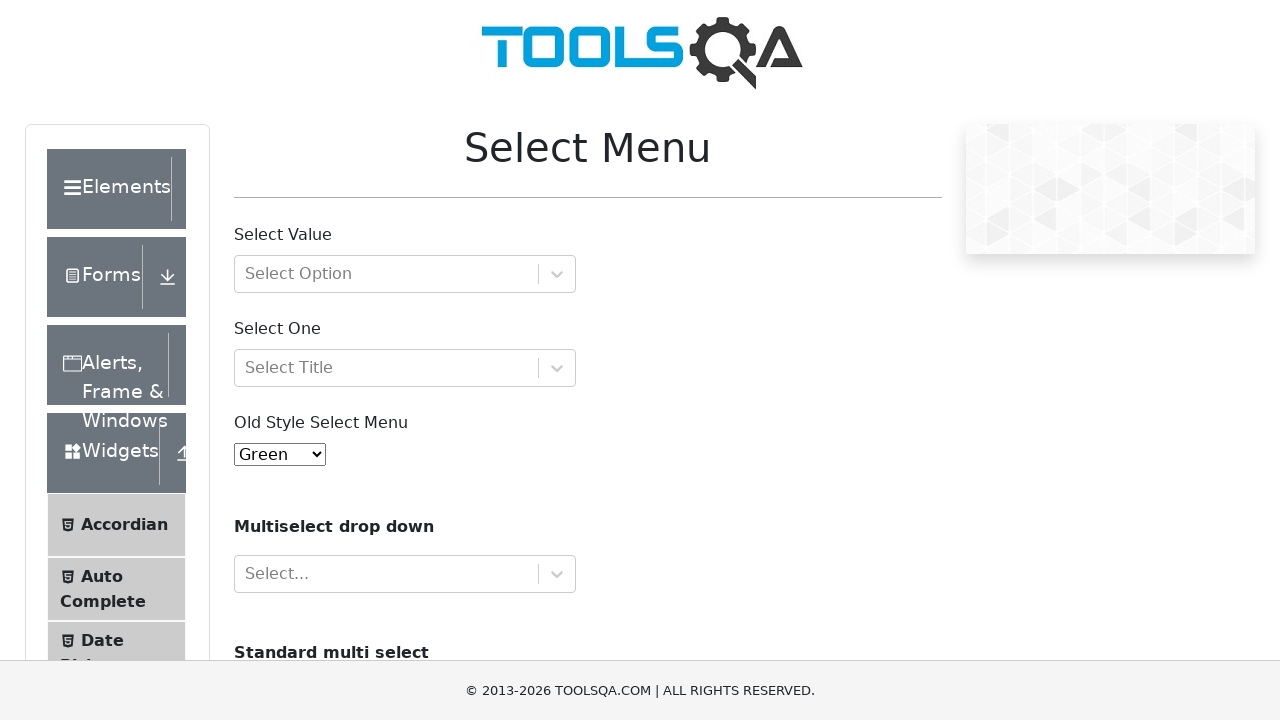

Selected dropdown option 'Yellow' on xpath=//select[@id='oldSelectMenu']
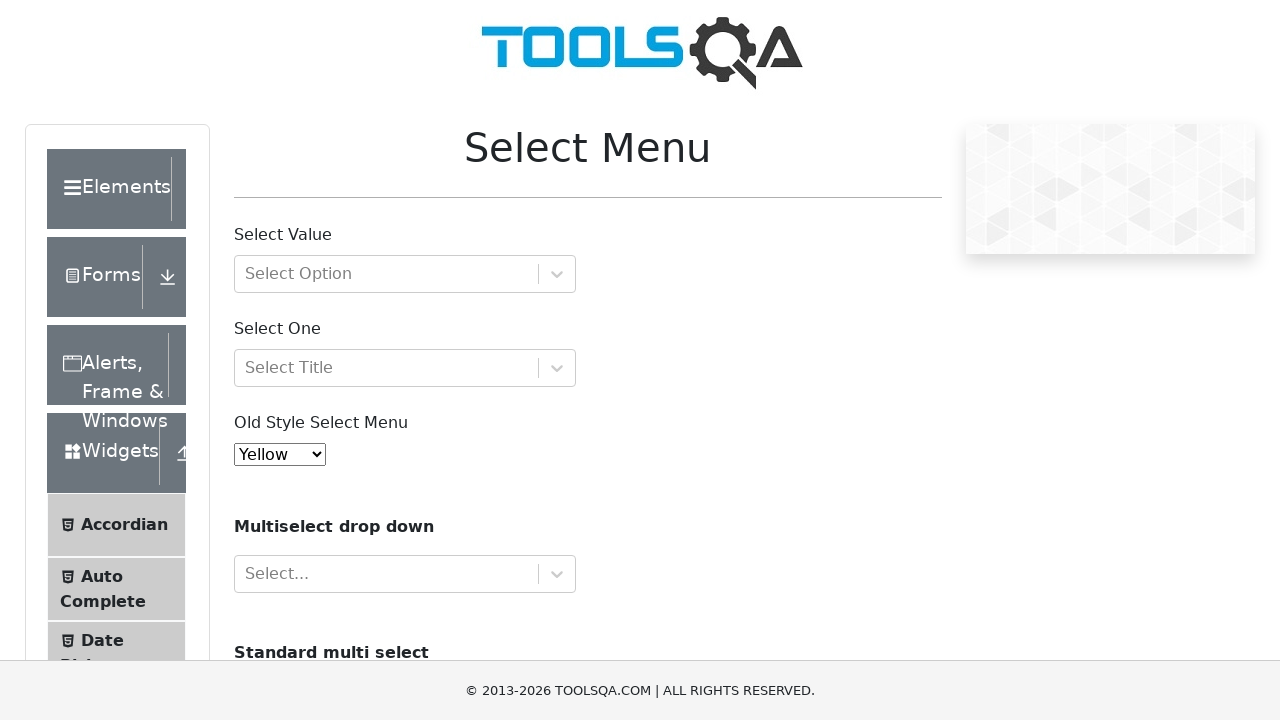

Selected dropdown option 'Purple' on xpath=//select[@id='oldSelectMenu']
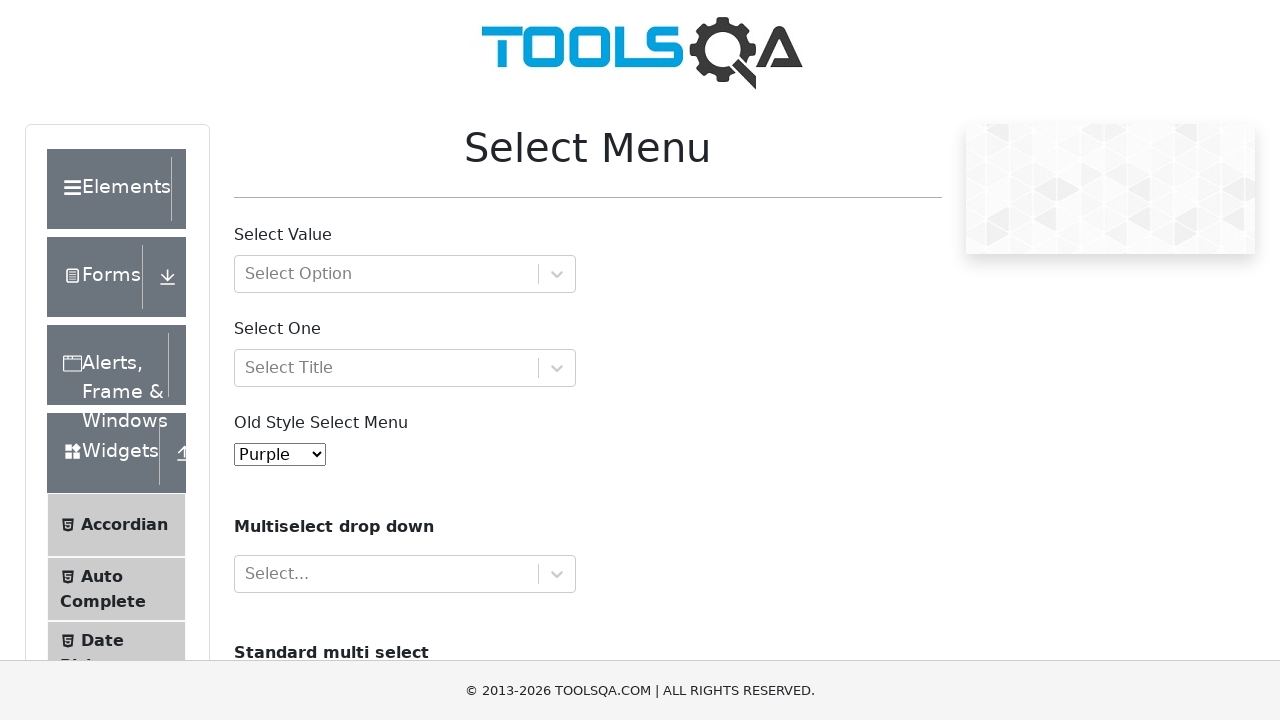

Selected dropdown option 'Black' on xpath=//select[@id='oldSelectMenu']
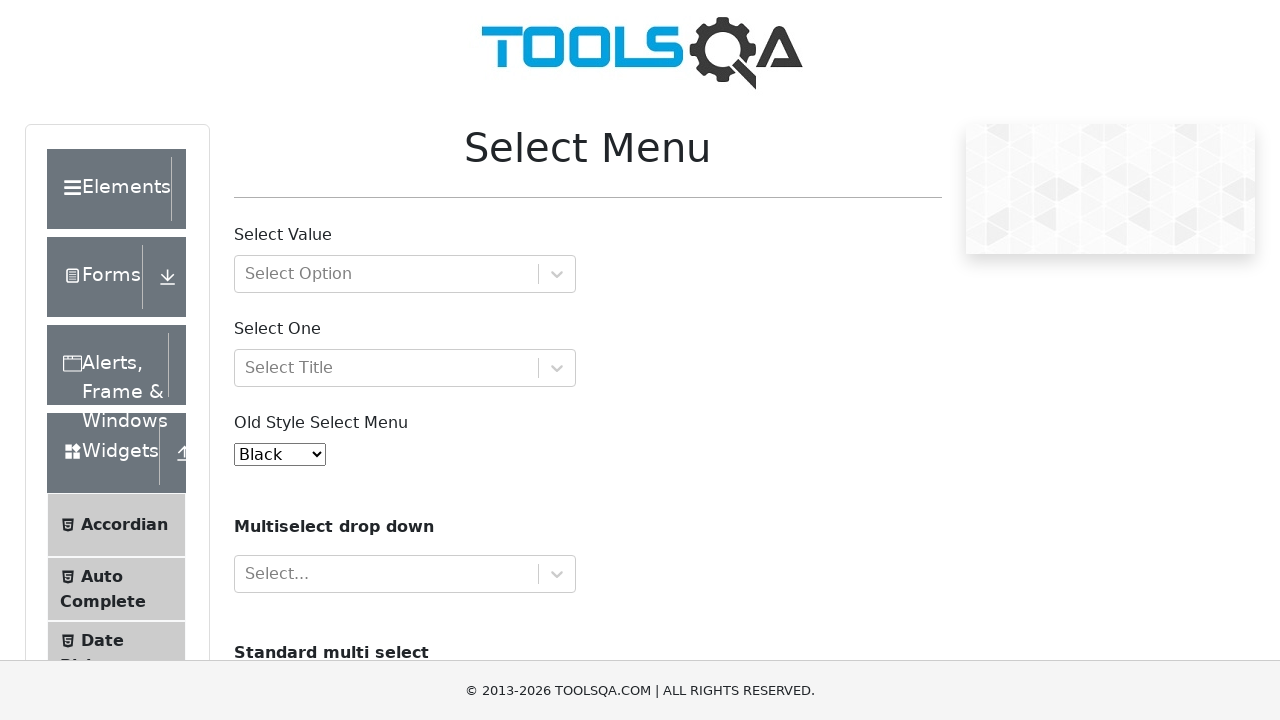

Selected dropdown option 'White' on xpath=//select[@id='oldSelectMenu']
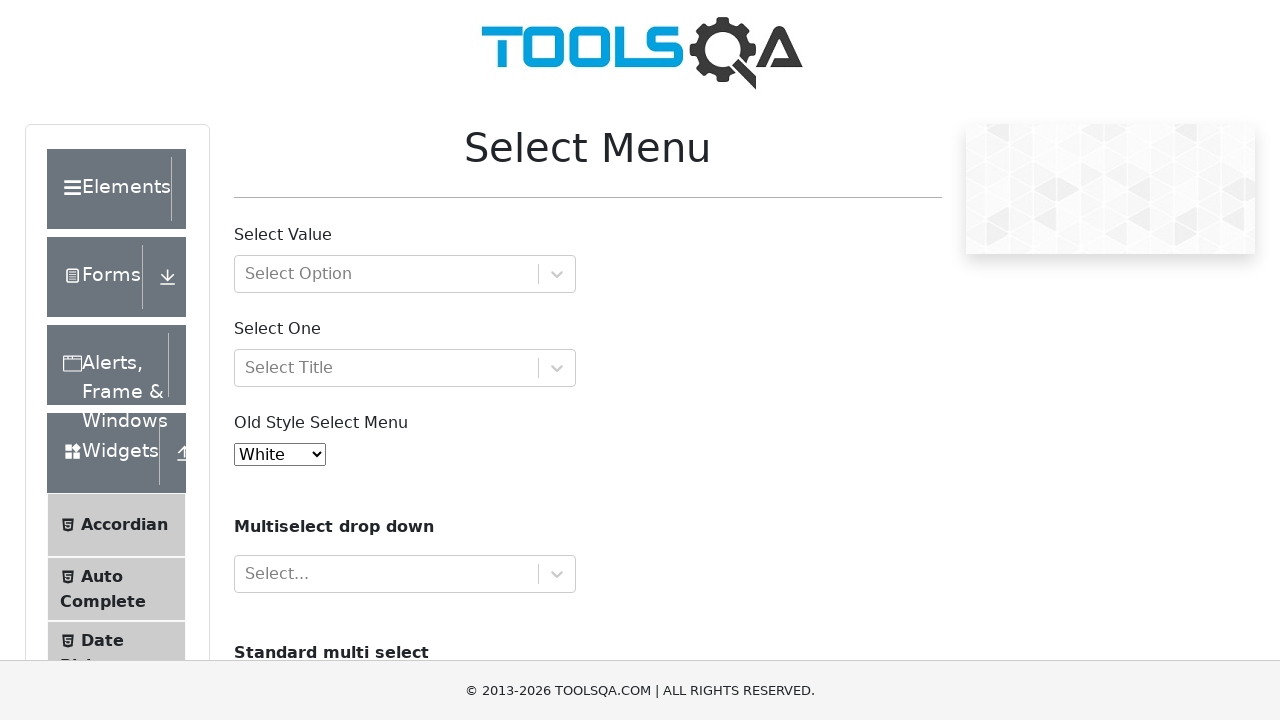

Selected dropdown option 'Voilet' on xpath=//select[@id='oldSelectMenu']
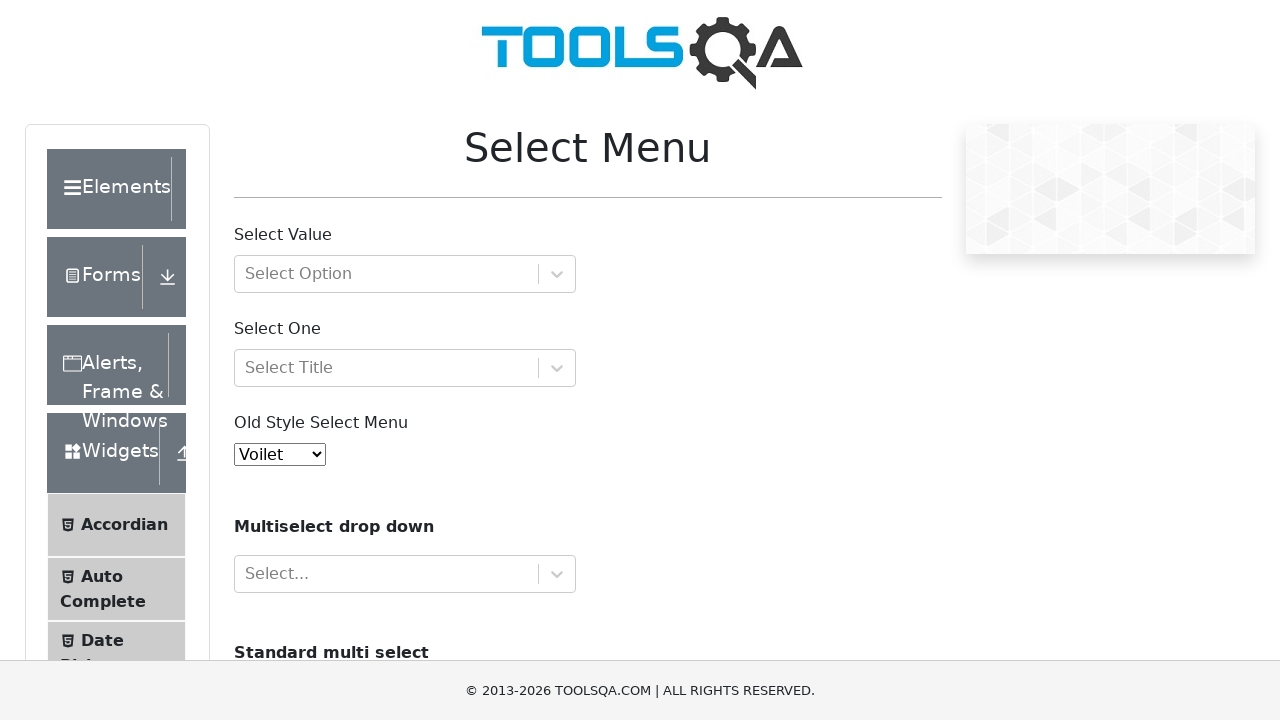

Selected dropdown option 'Indigo' on xpath=//select[@id='oldSelectMenu']
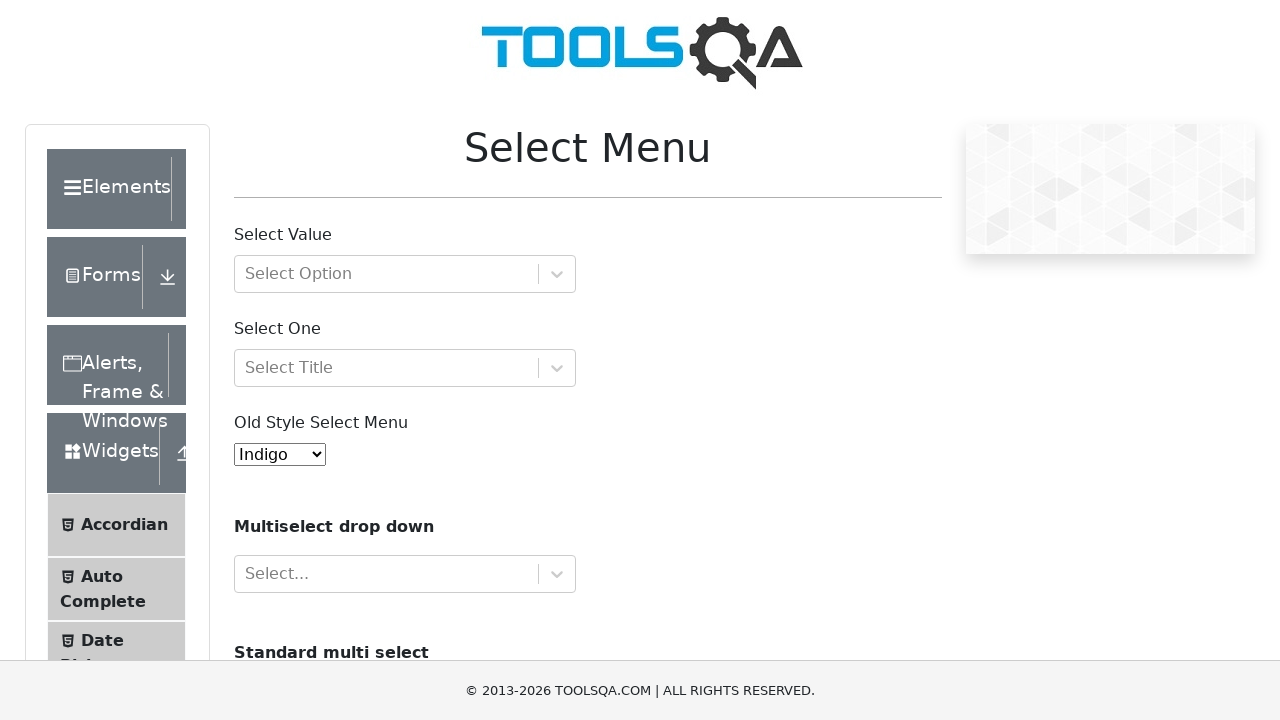

Selected dropdown option 'Magenta' on xpath=//select[@id='oldSelectMenu']
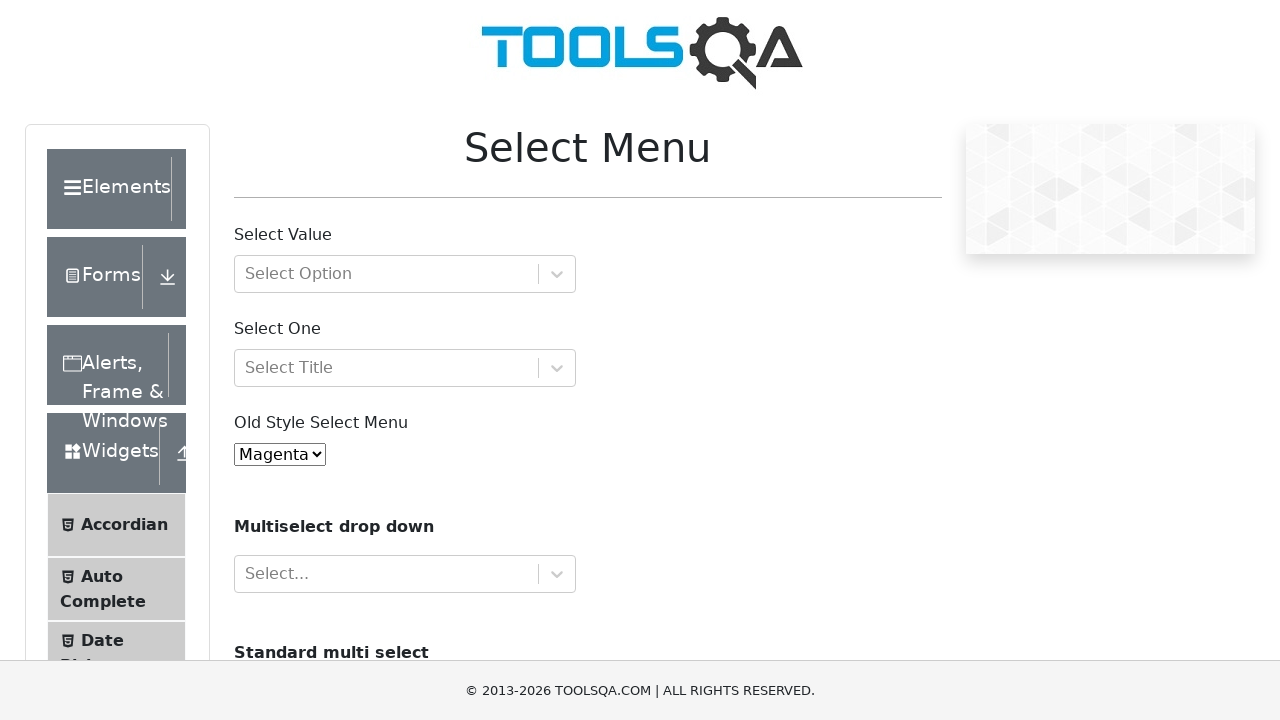

Selected dropdown option 'Aqua' on xpath=//select[@id='oldSelectMenu']
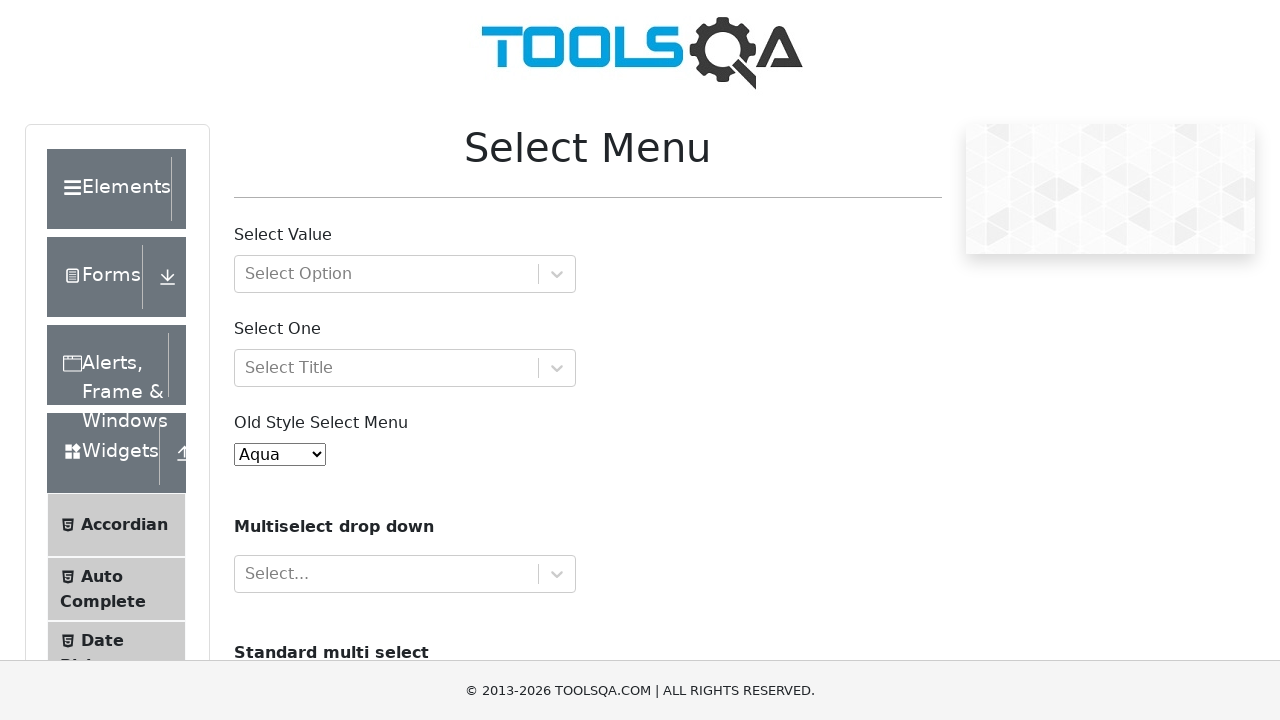

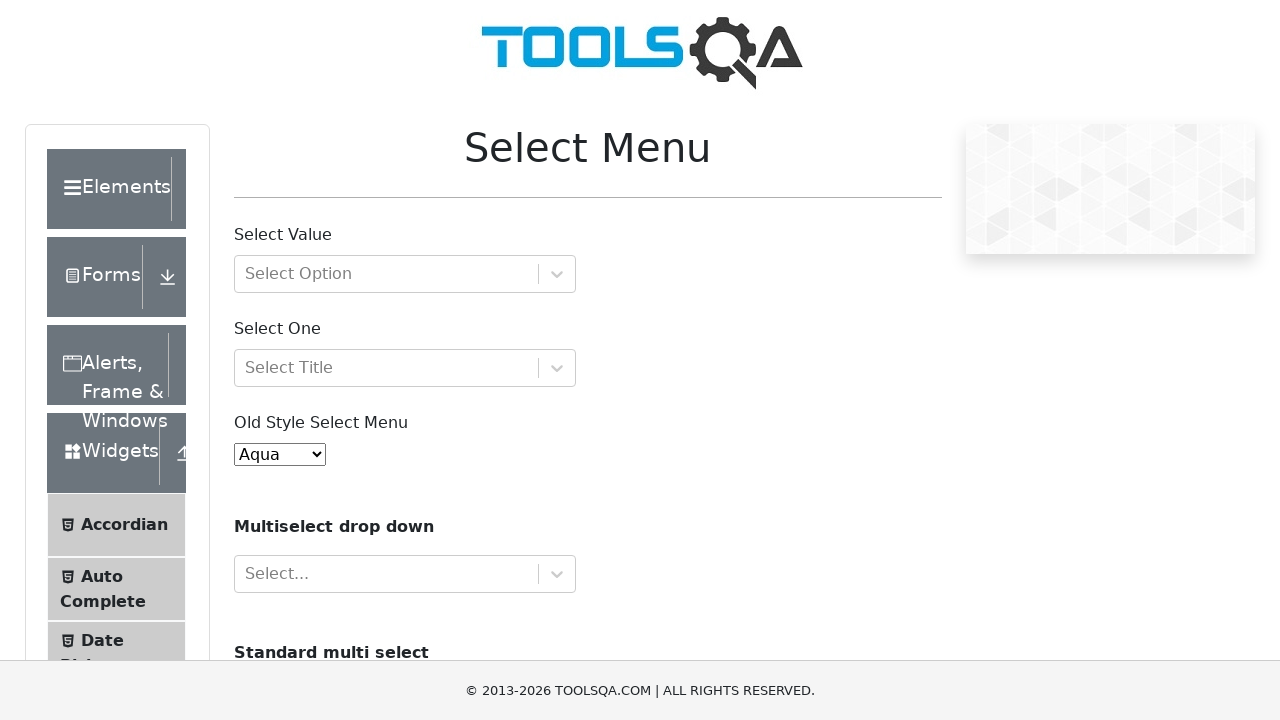